Tests double-click functionality by double-clicking a button and verifying the success message appears

Starting URL: https://demoqa.com/elements

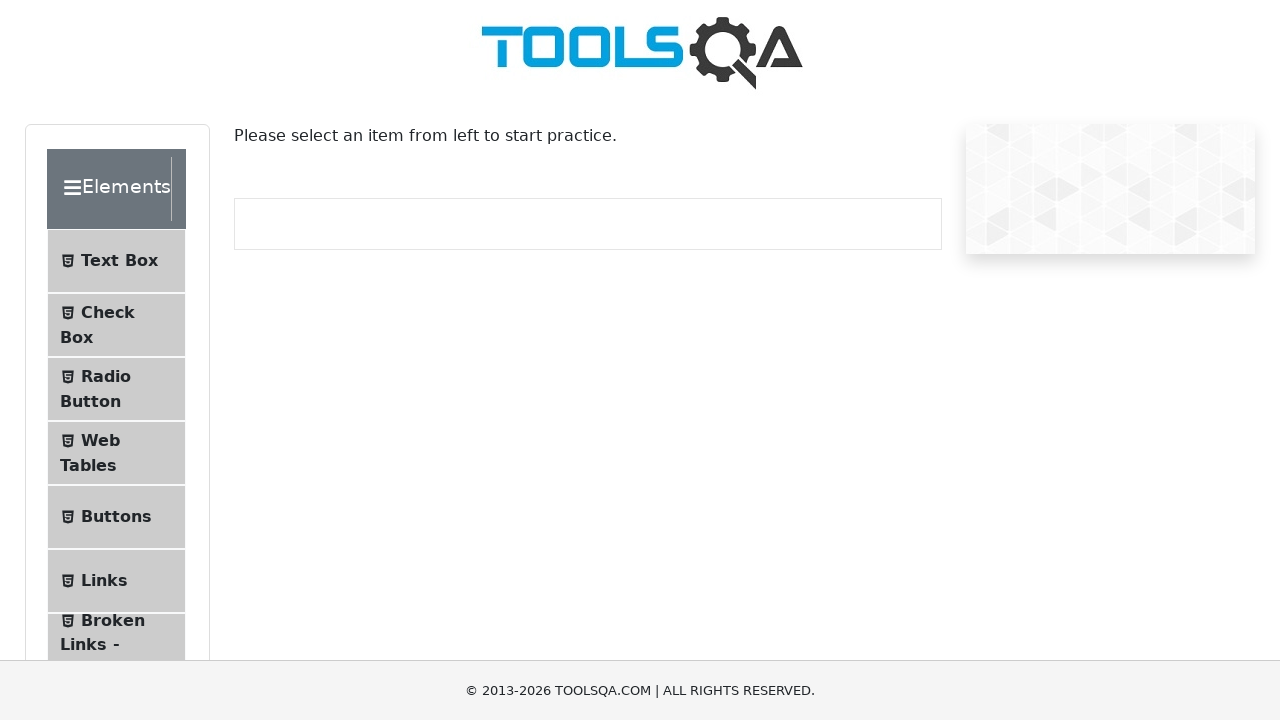

Clicked on Buttons section in navigation at (116, 517) on xpath=//span[text()='Buttons']
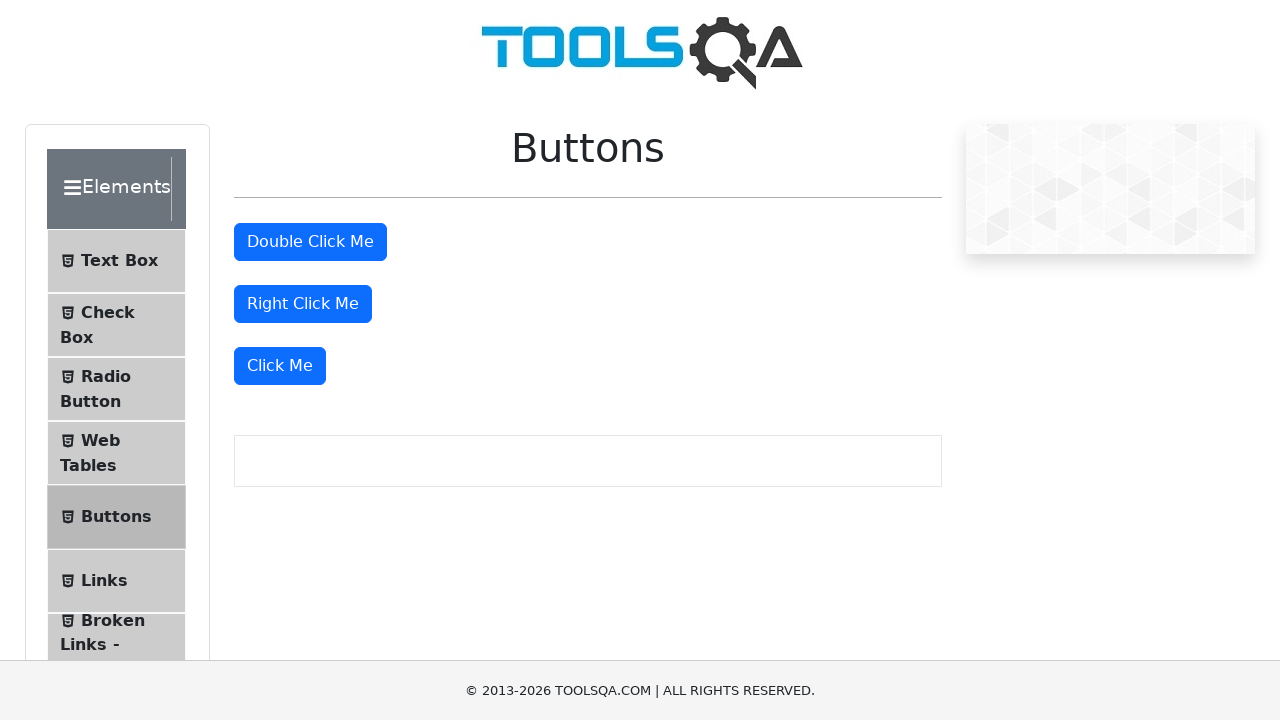

Double-clicked the double-click button at (310, 242) on #doubleClickBtn
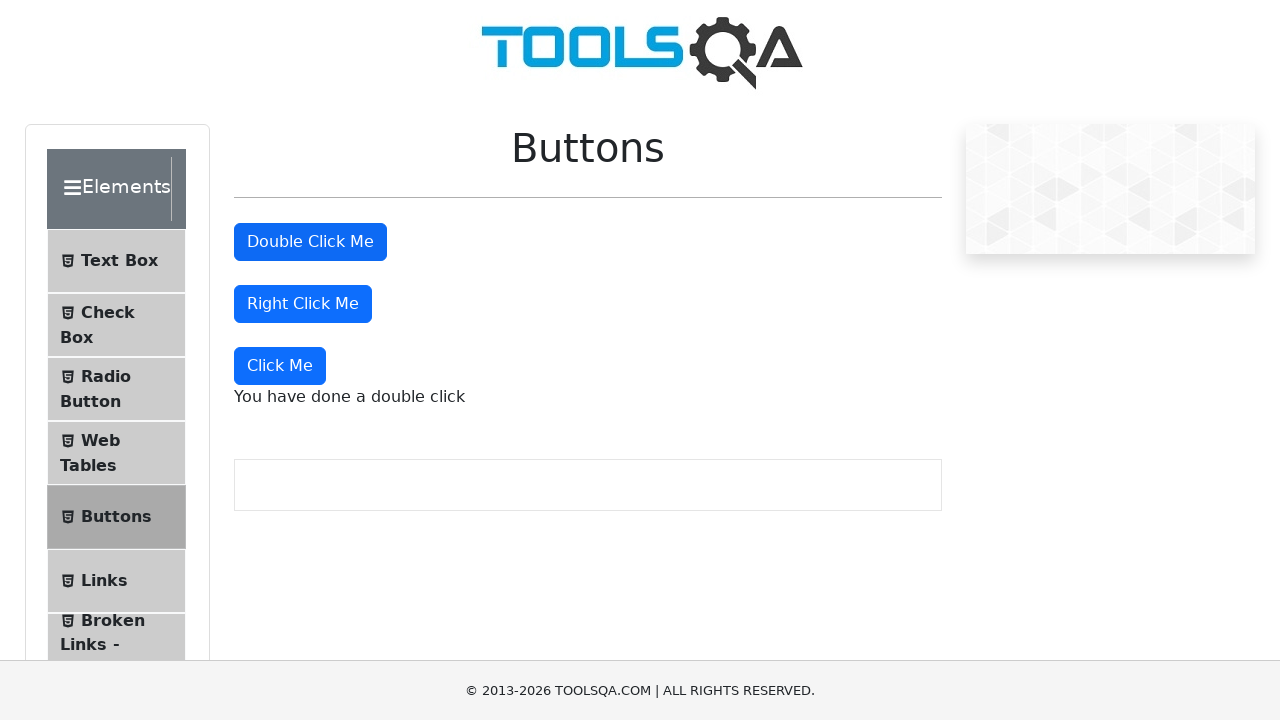

Verified double-click success message appeared
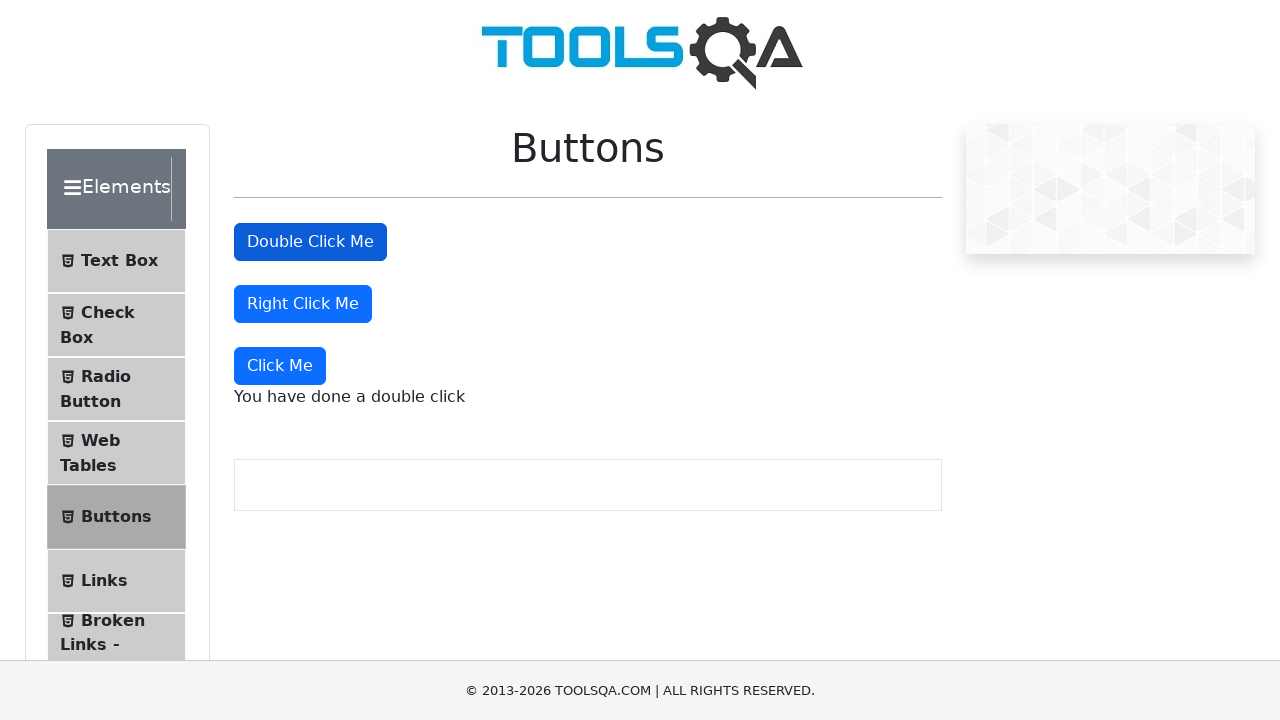

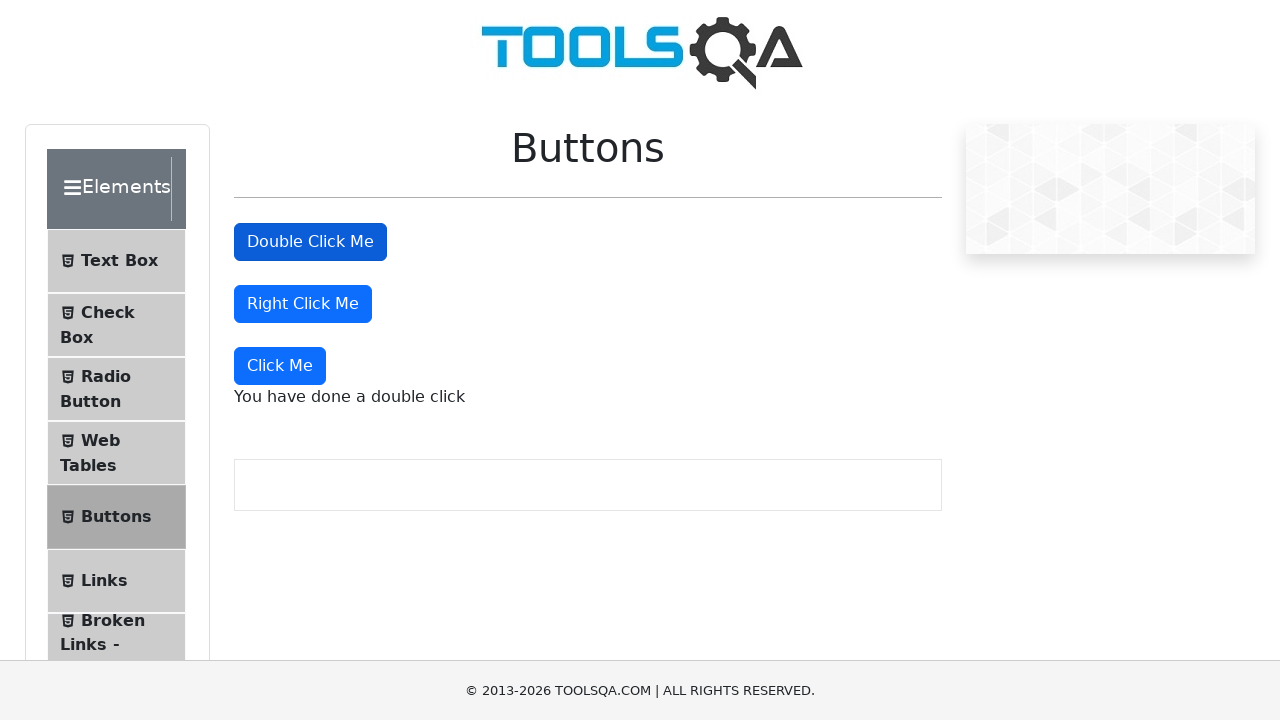